Verifies that the search textbox is visible and functional by entering valid and invalid search terms.

Starting URL: https://pinaspeaks.com/mountaineer/@Ivey

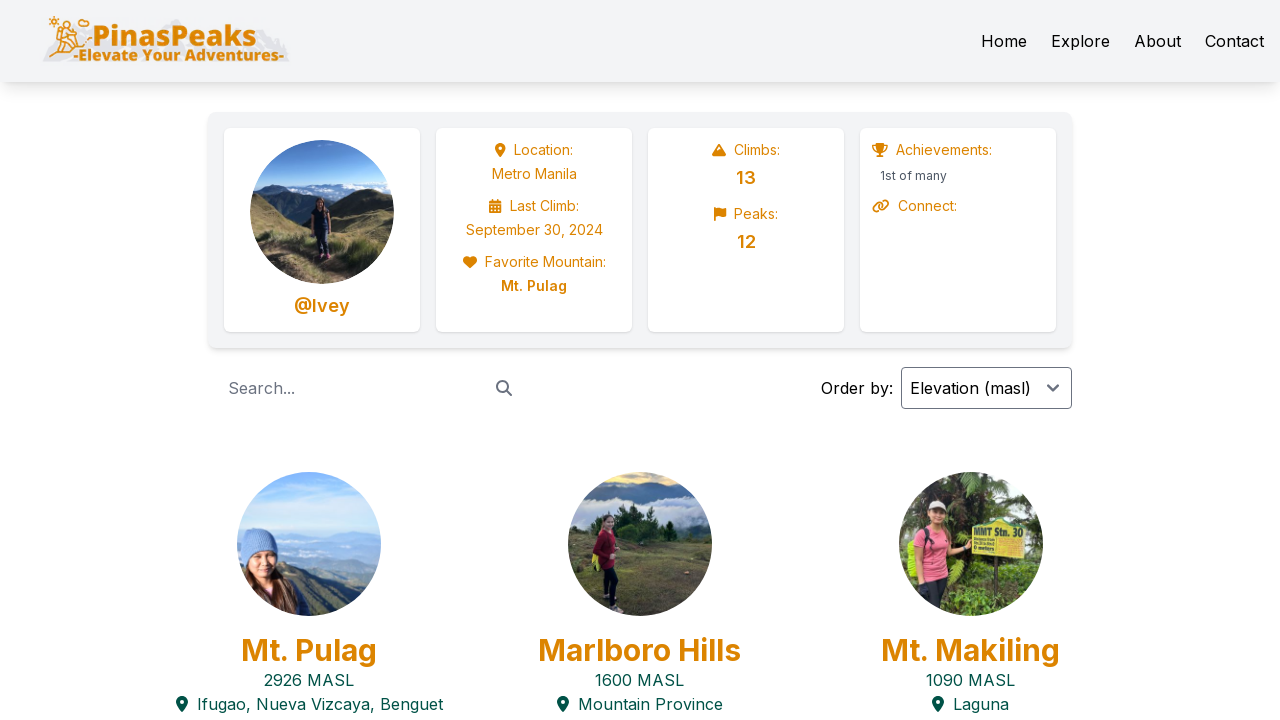

Located the search textbox with name 'Search...'
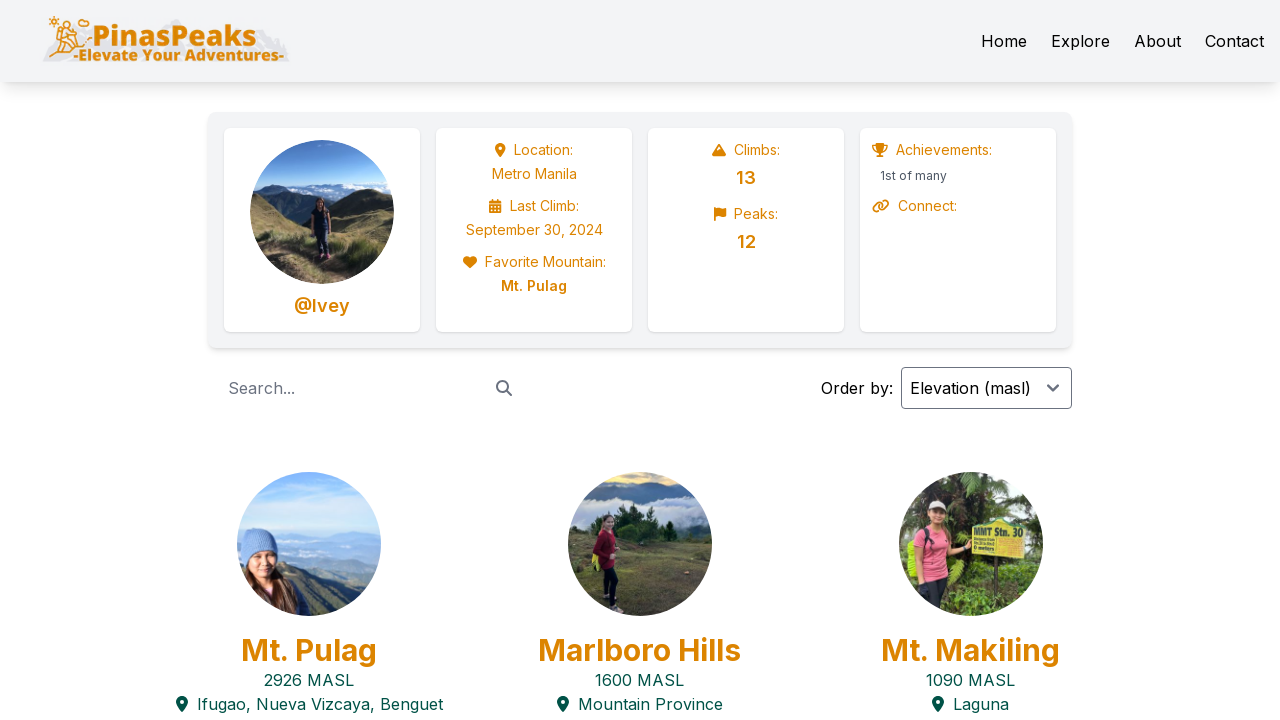

Search textbox is visible and ready
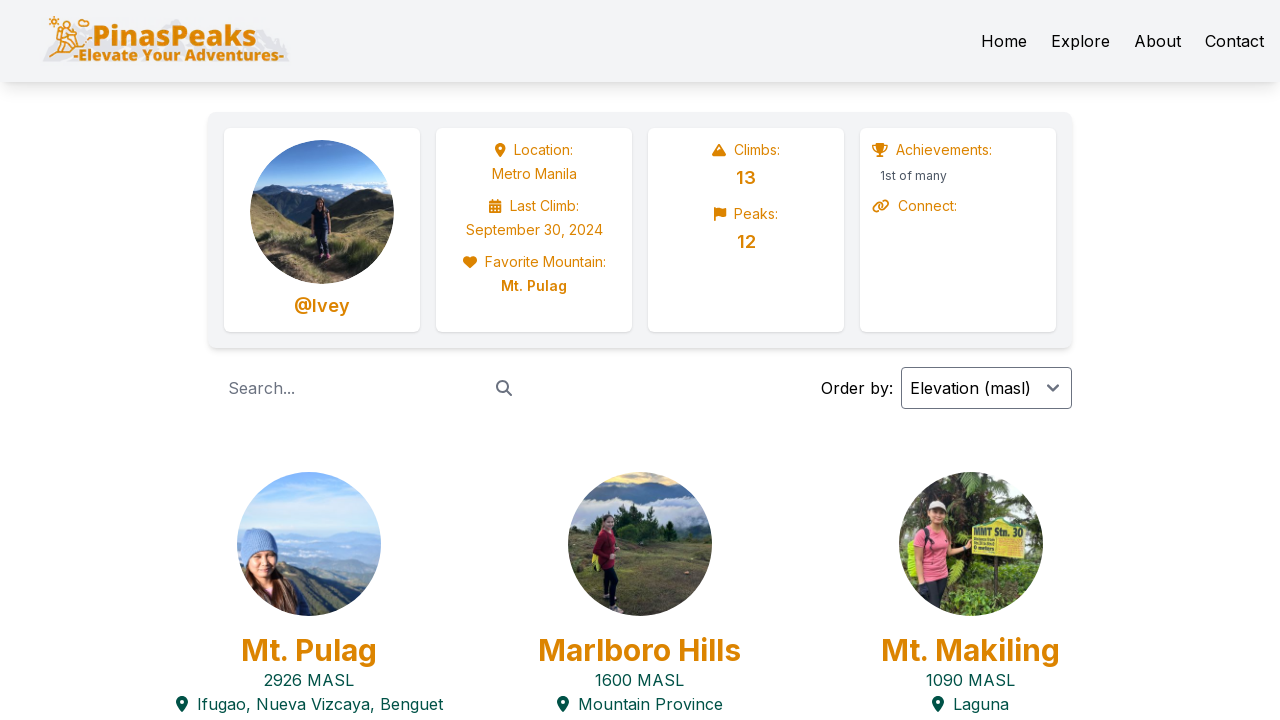

Entered valid search term 'Pulag' in search textbox on internal:role=textbox[name="Search..."i]
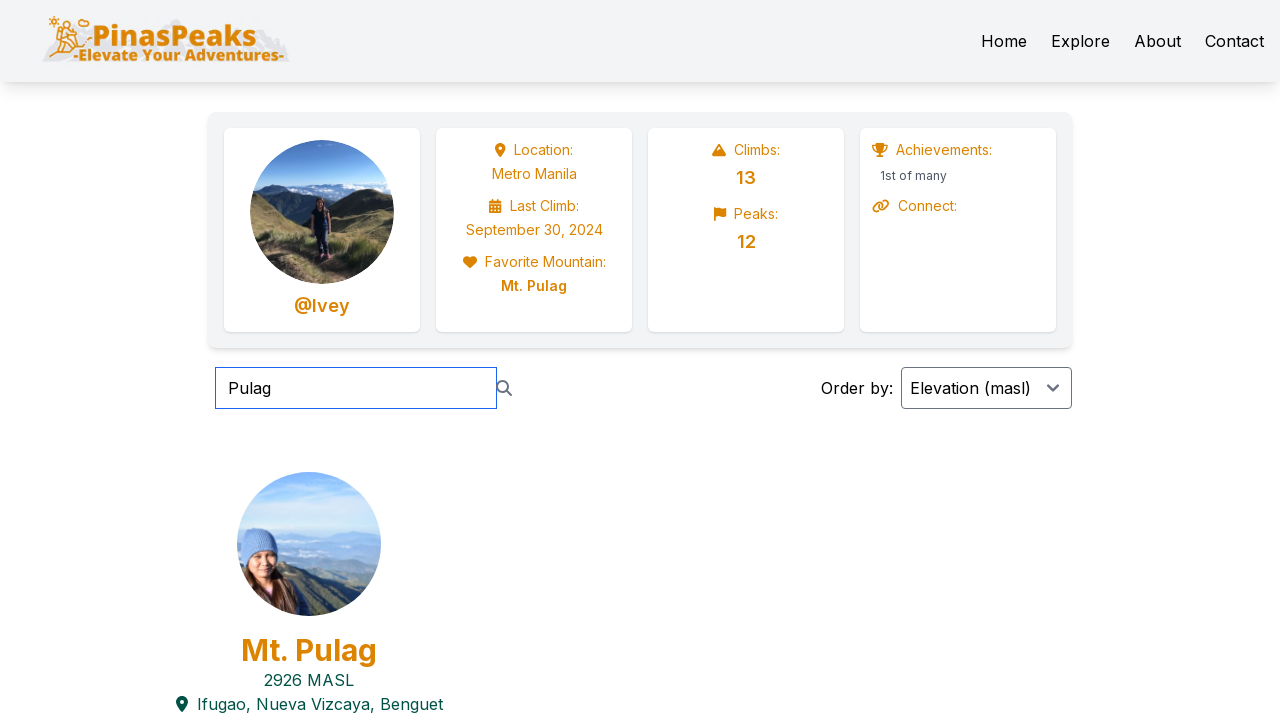

Entered different search term 'Apo' in search textbox on internal:role=textbox[name="Search..."i]
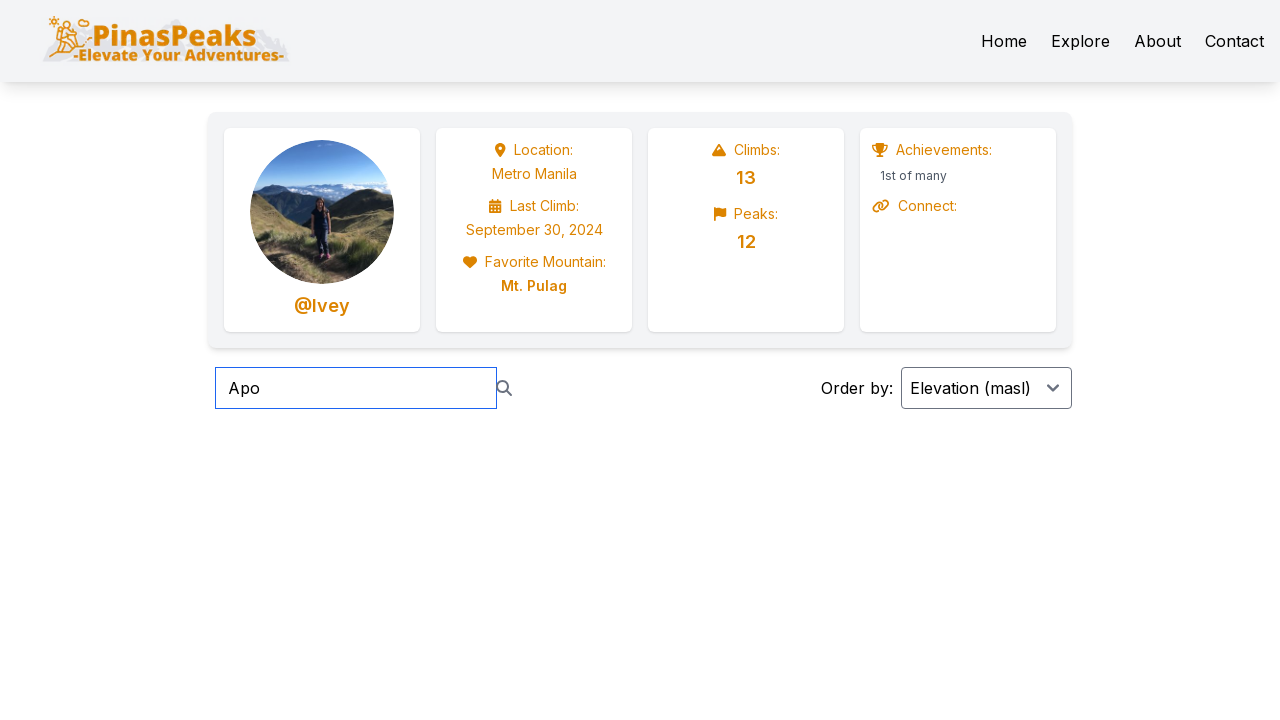

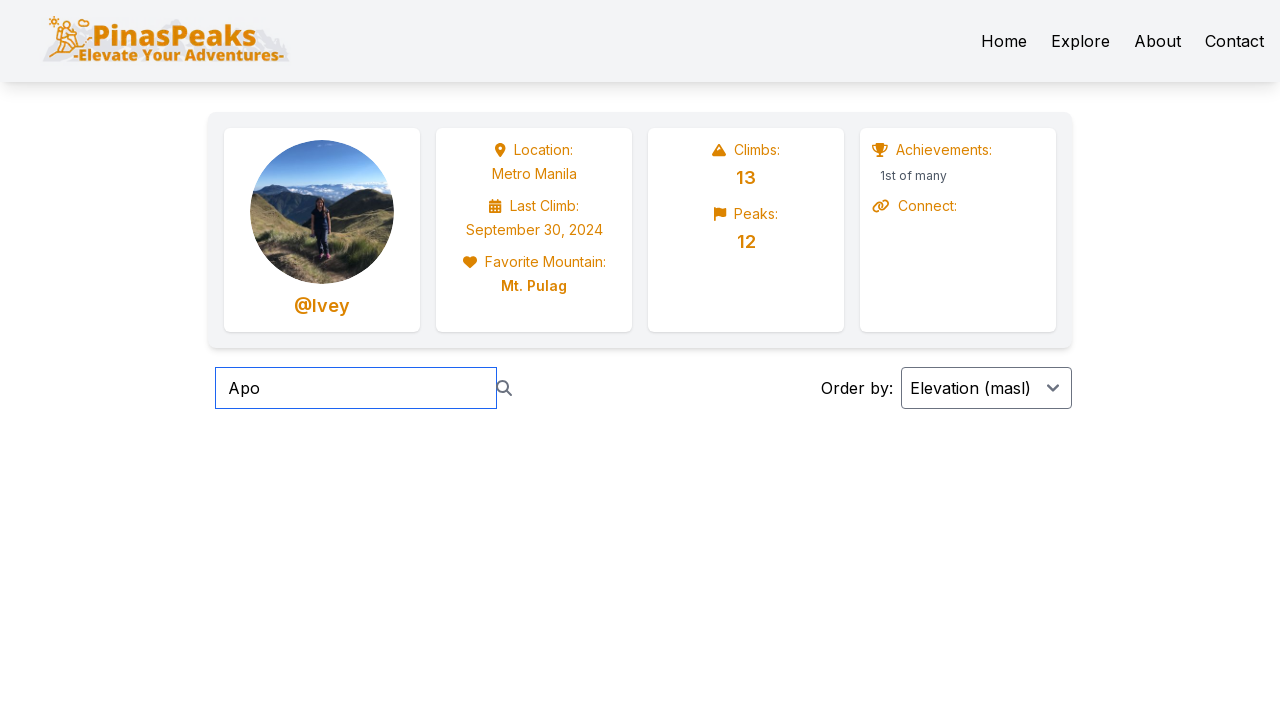